Fills out the first name field in the HTML form and submits it

Starting URL: https://www.w3schools.com/html/html_forms.asp

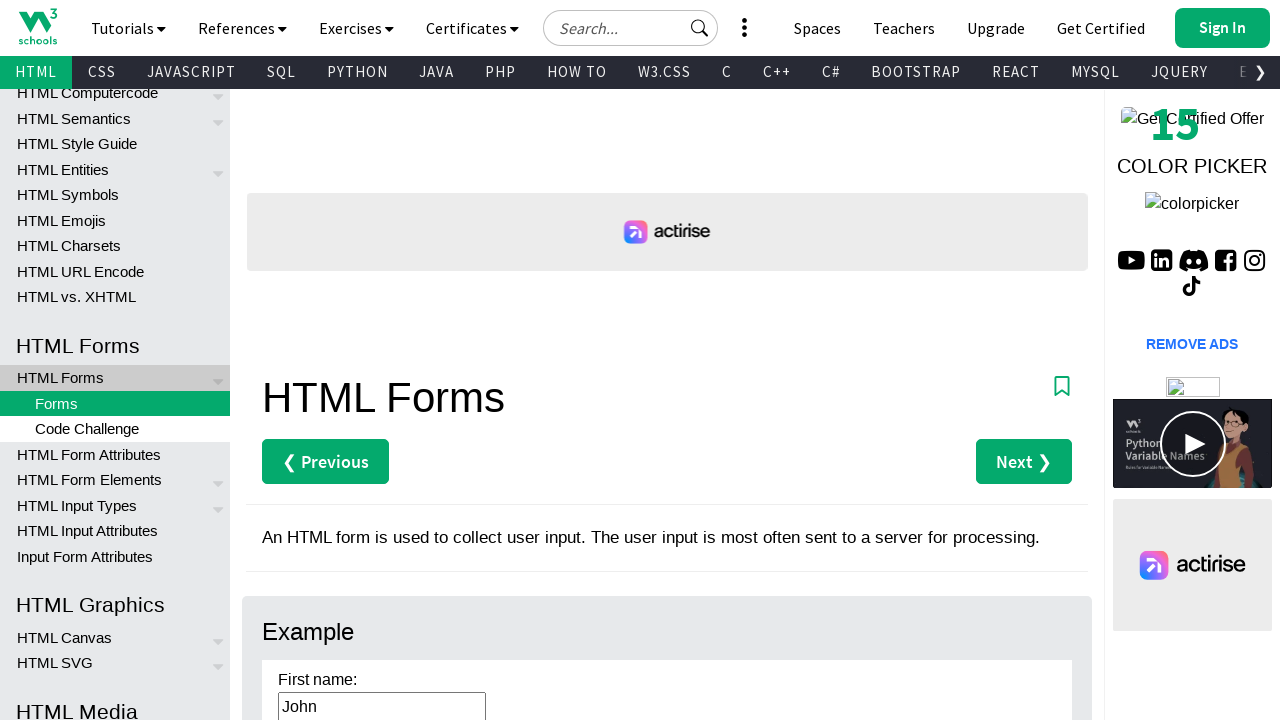

Filled first name field with 'John Doe' on input[name='fname']
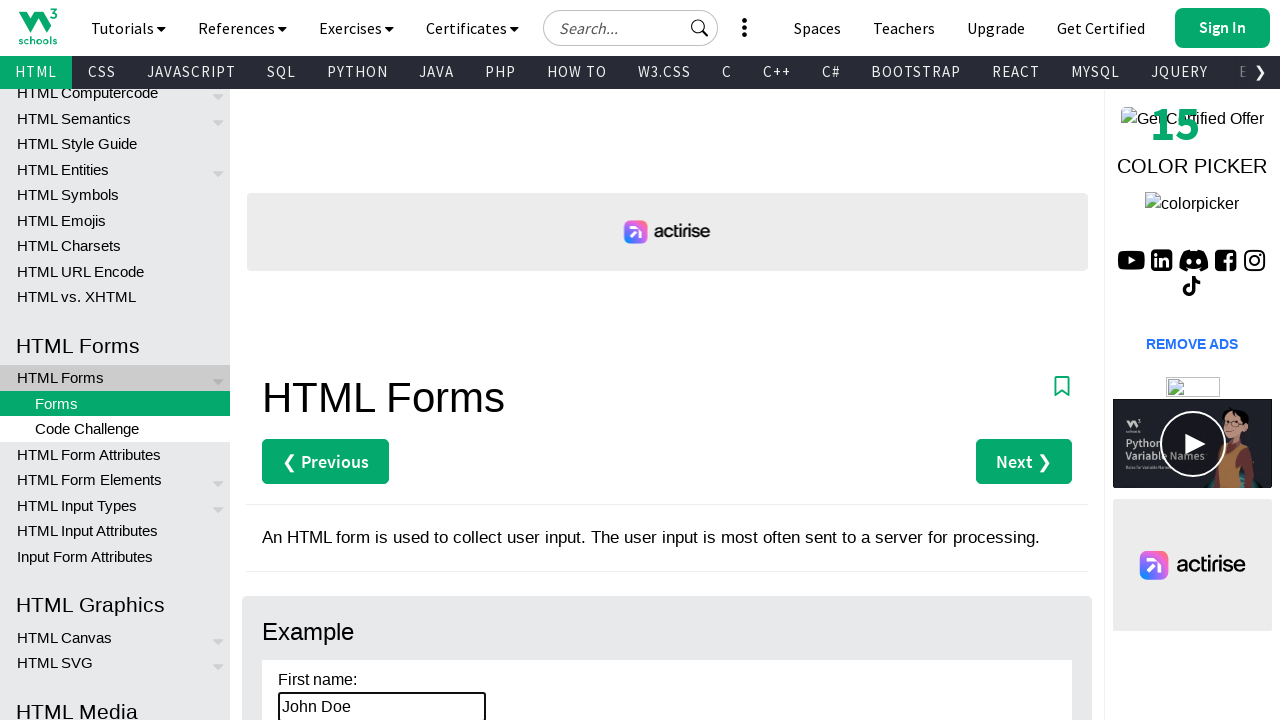

Clicked submit button to submit the form at (311, 360) on input[type='submit']
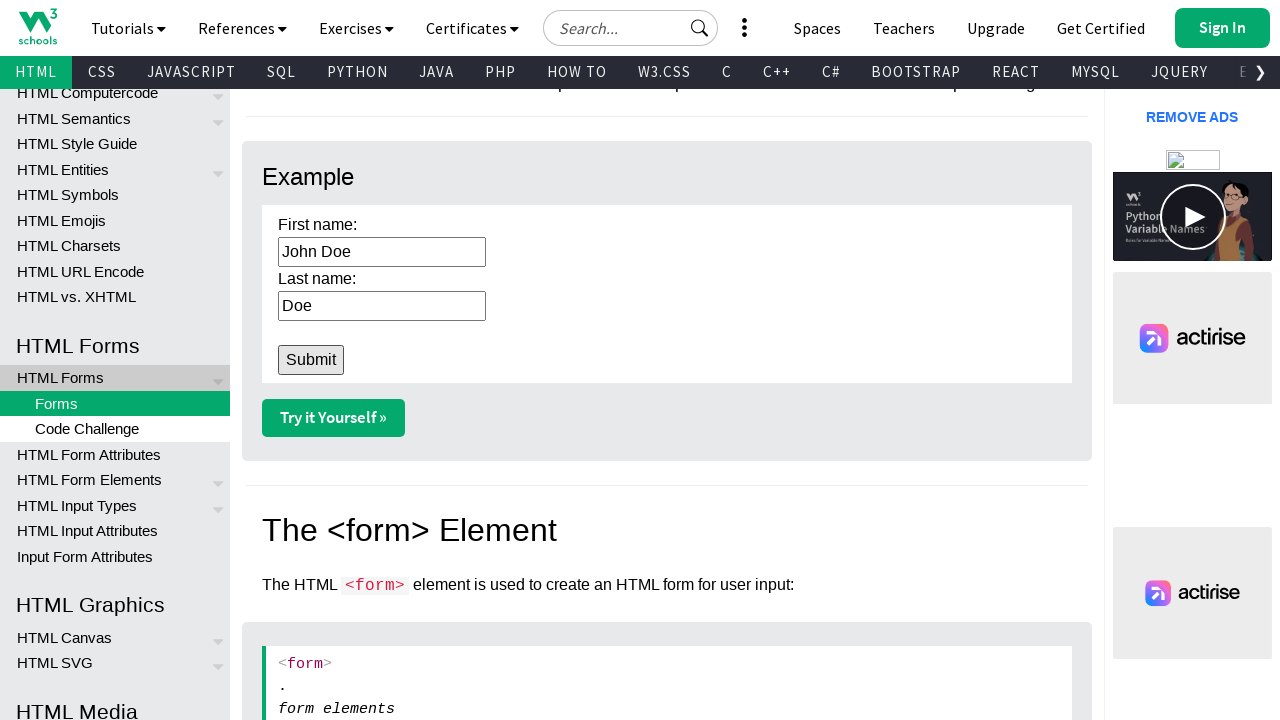

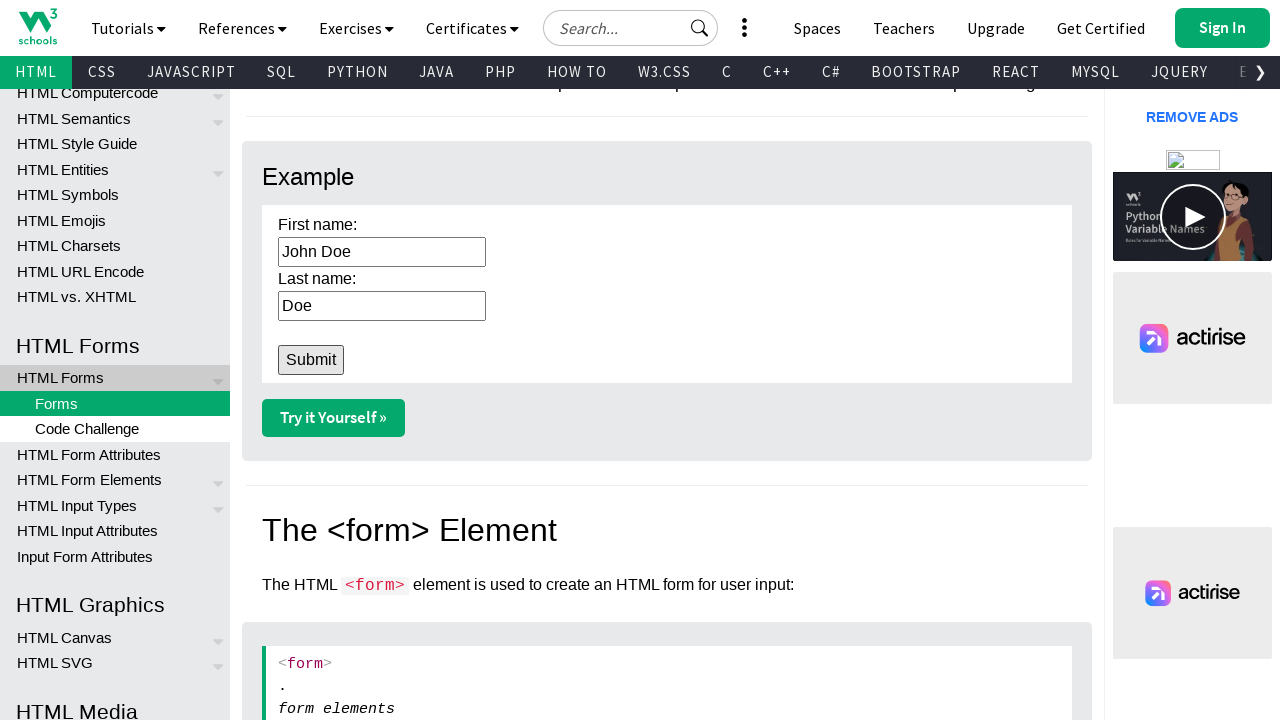